Tests drag and drop by offset functionality by dragging an element to a specific coordinate offset

Starting URL: https://demoqa.com/dragabble

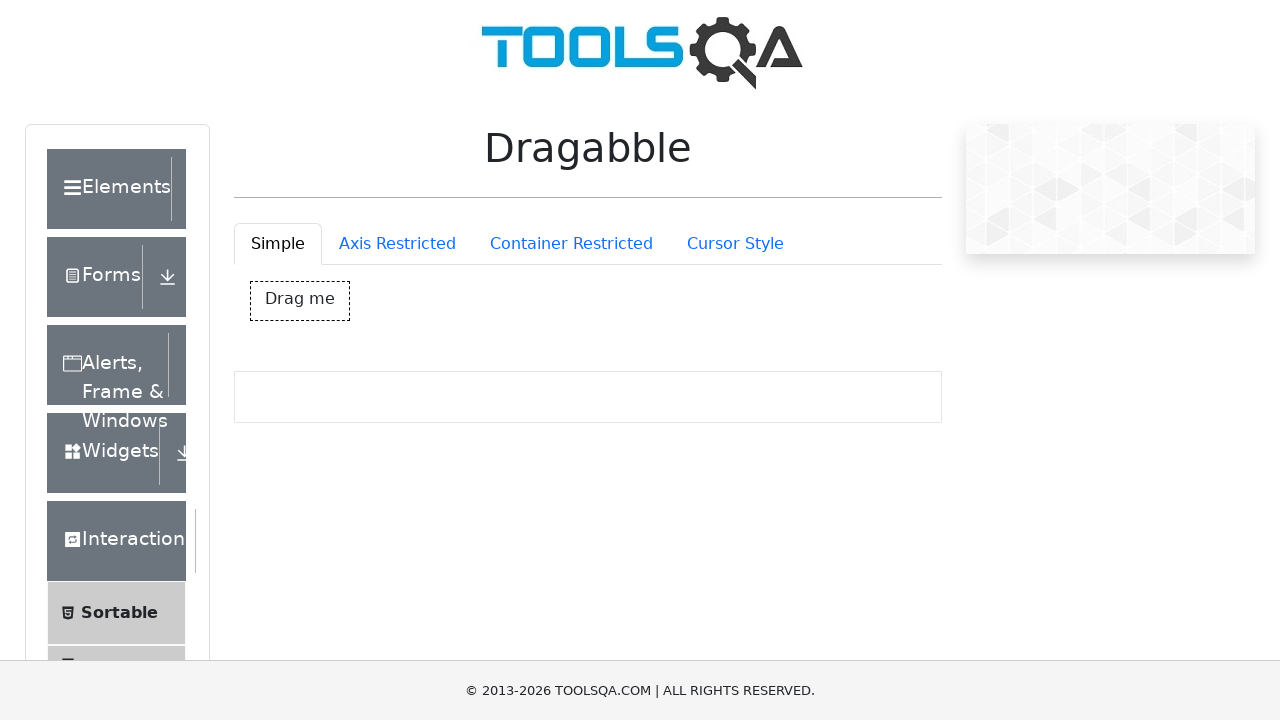

Located drag box element
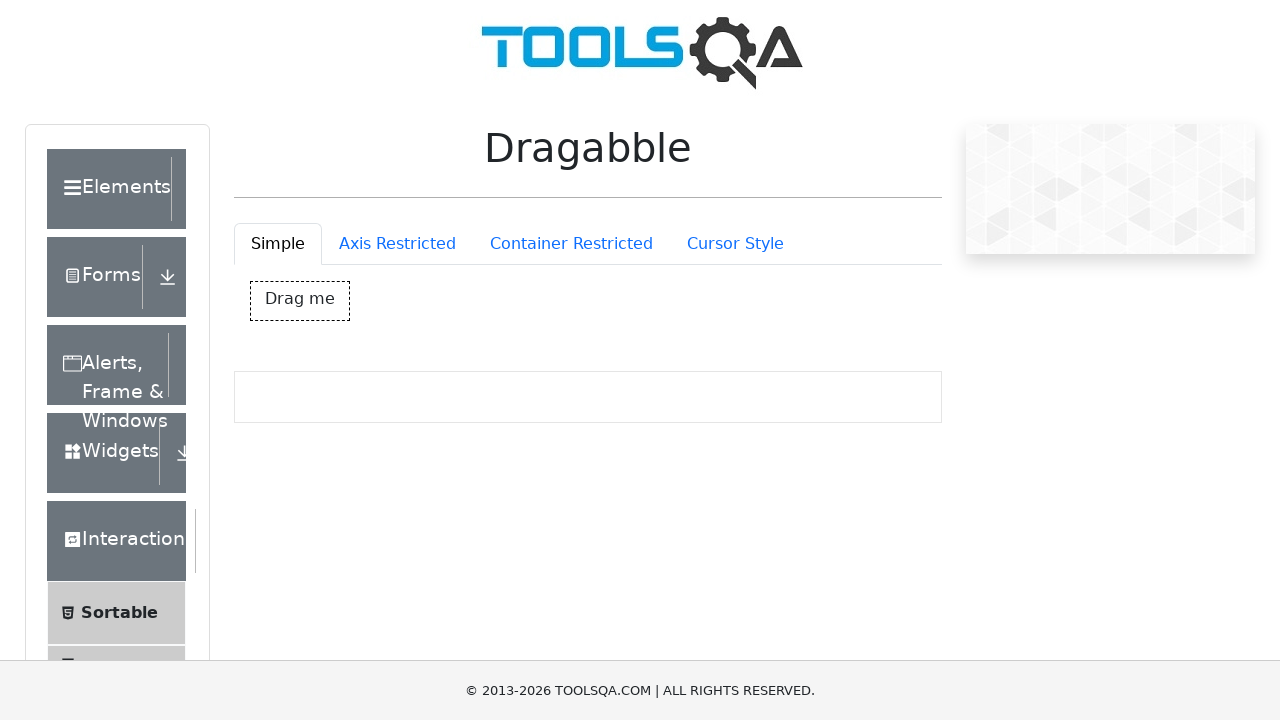

Retrieved bounding box coordinates of drag box
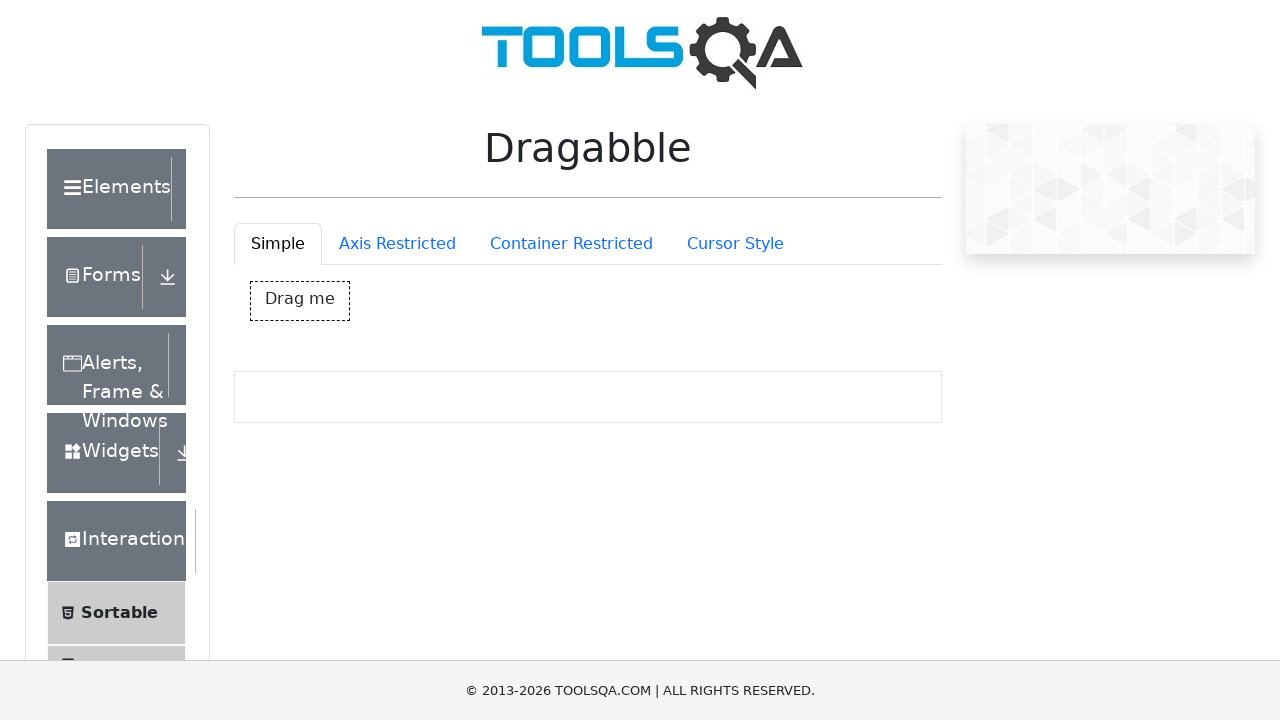

Moved mouse to center of drag box at (300, 301)
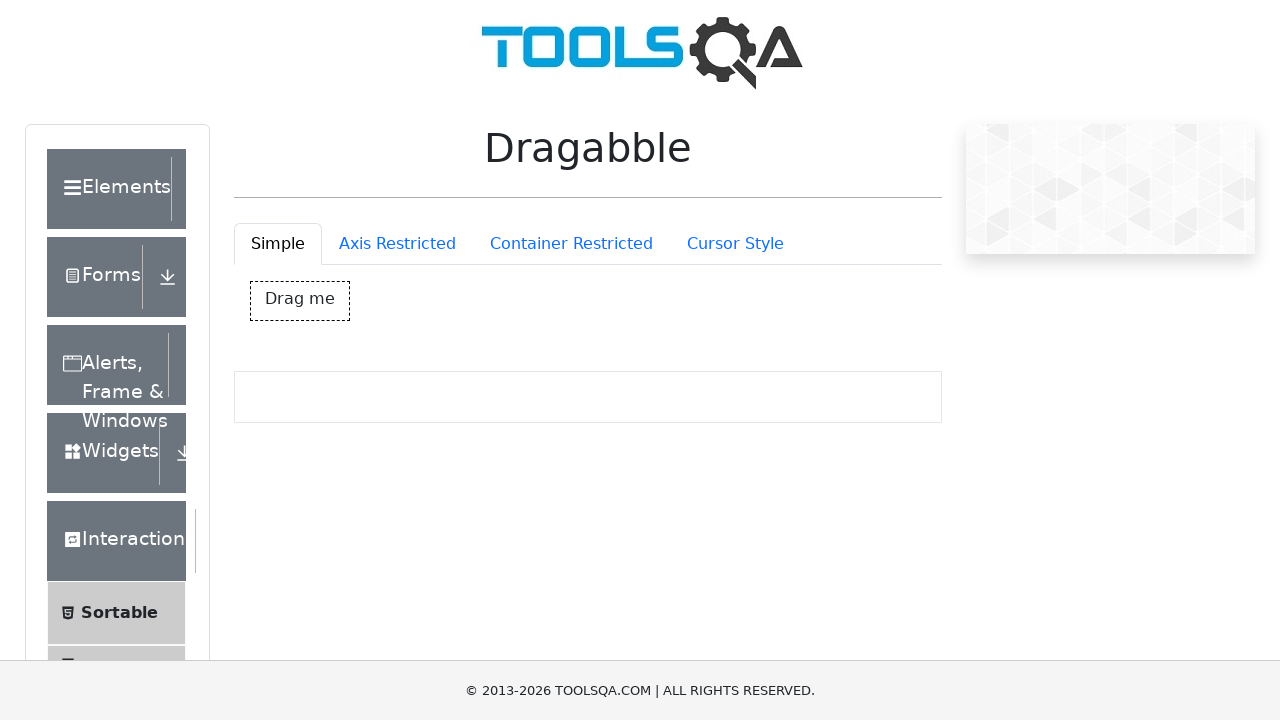

Pressed mouse button down to initiate drag at (300, 301)
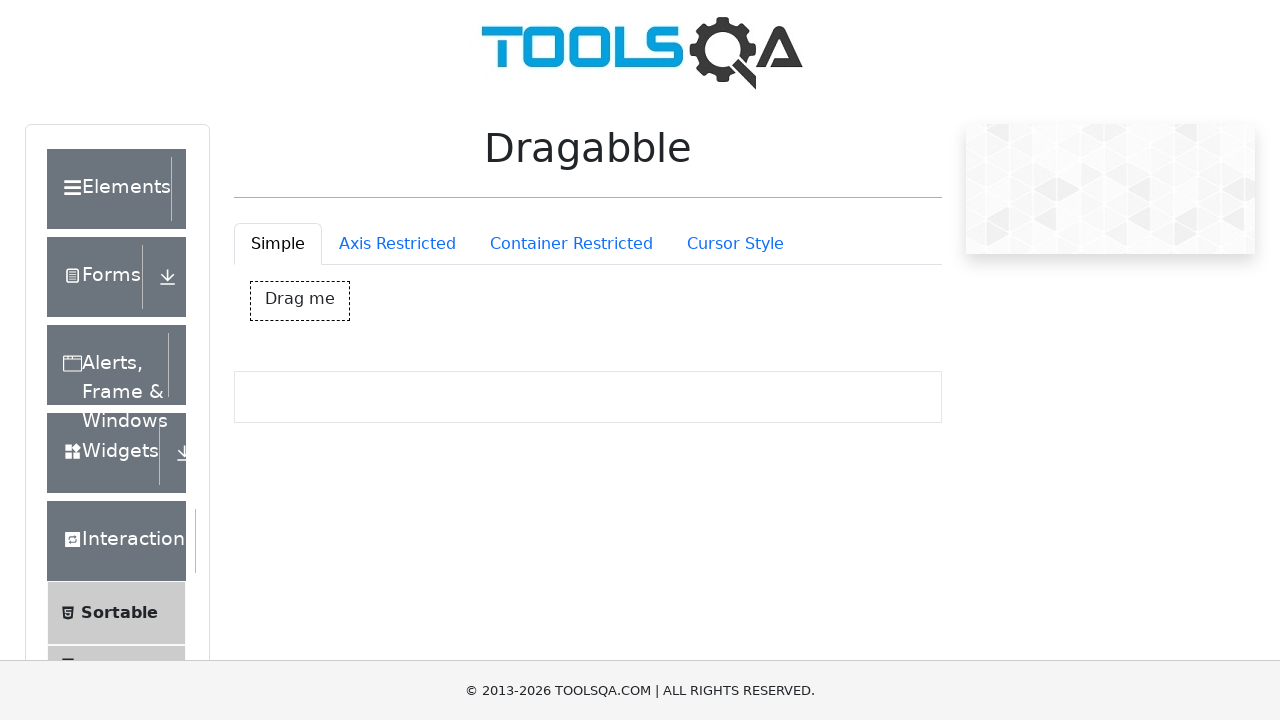

Dragged element 150 pixels right and 150 pixels down at (450, 451)
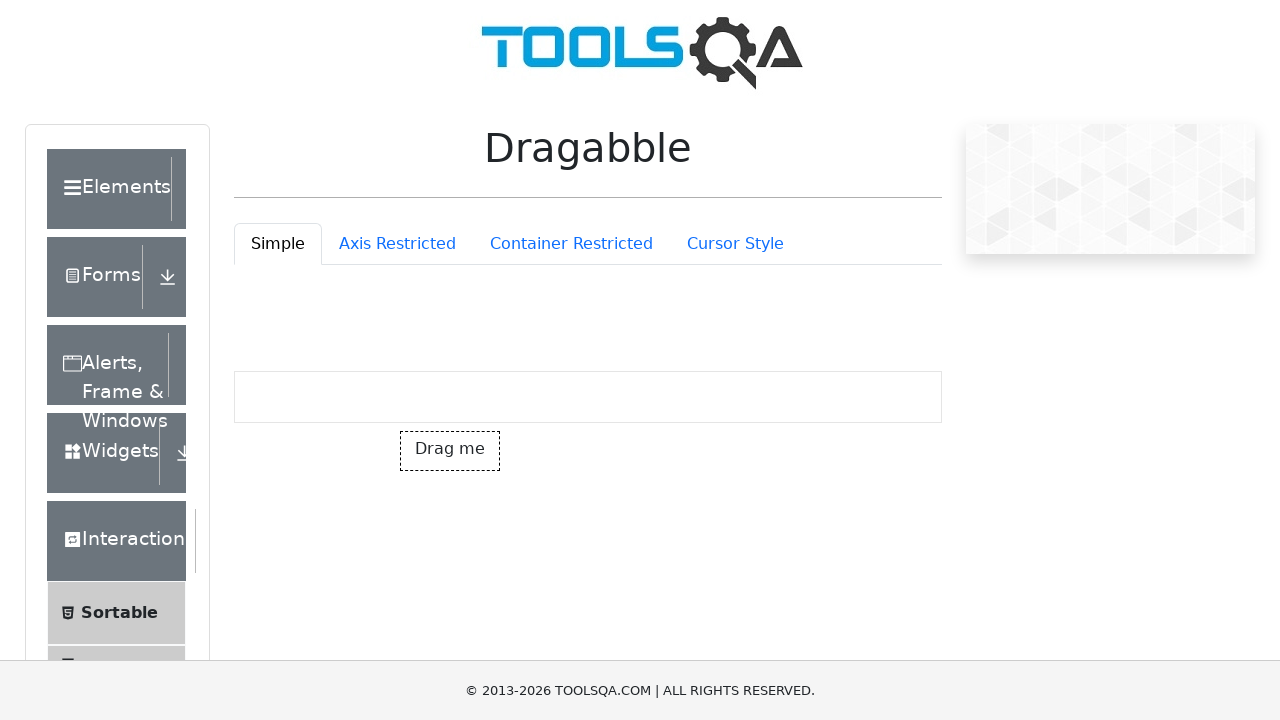

Released mouse button to complete drag and drop at (450, 451)
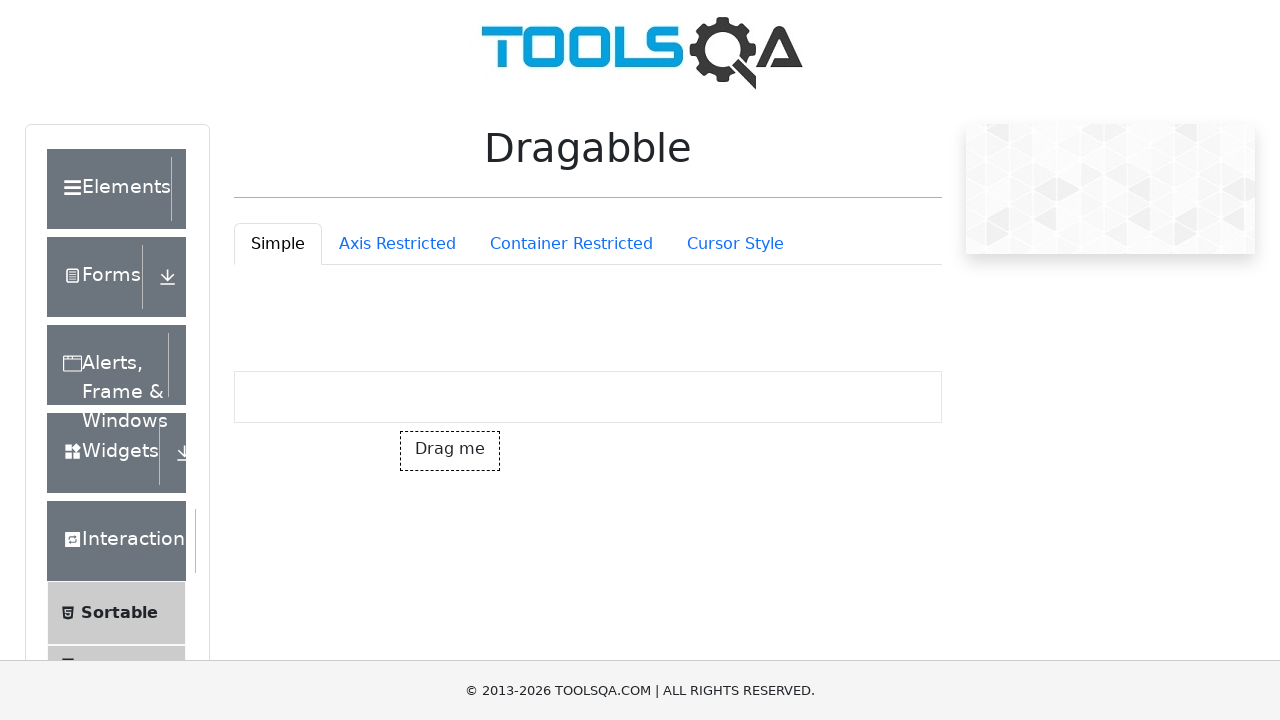

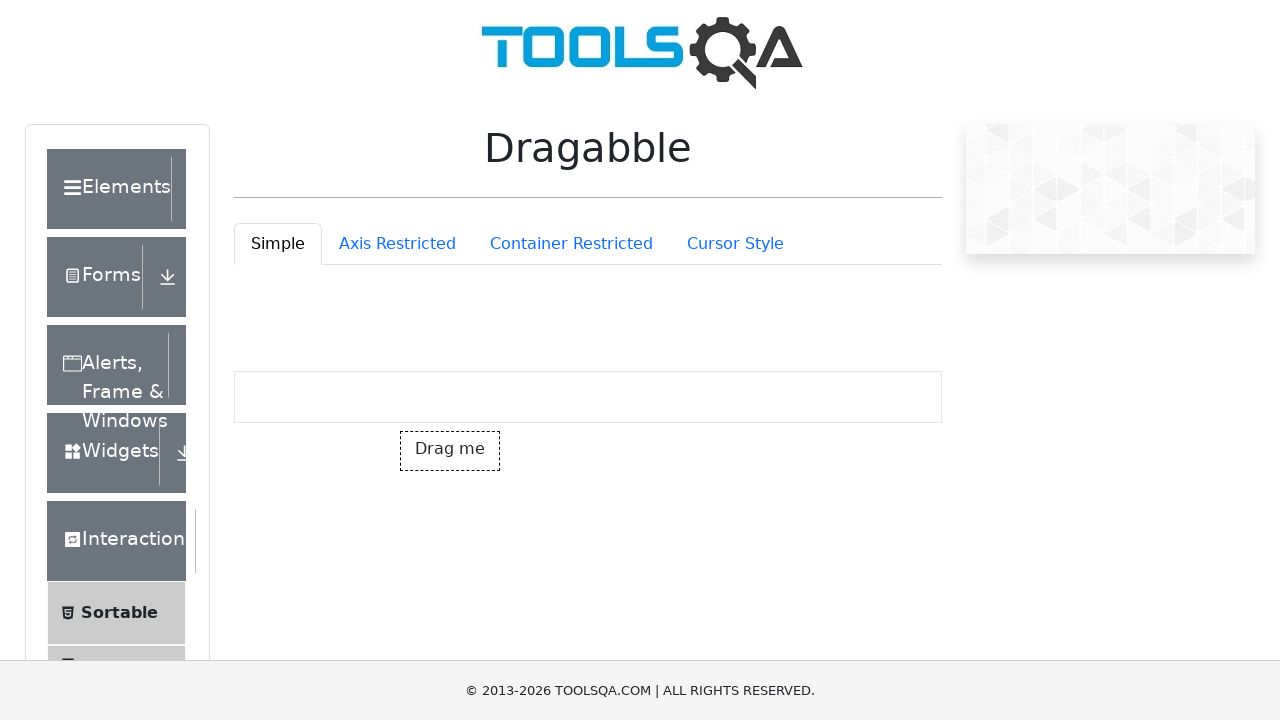